Tests JavaScript confirm dialog handling by clicking a button that triggers a JS confirm alert and dismissing the dialog

Starting URL: http://the-internet.herokuapp.com/javascript_alerts

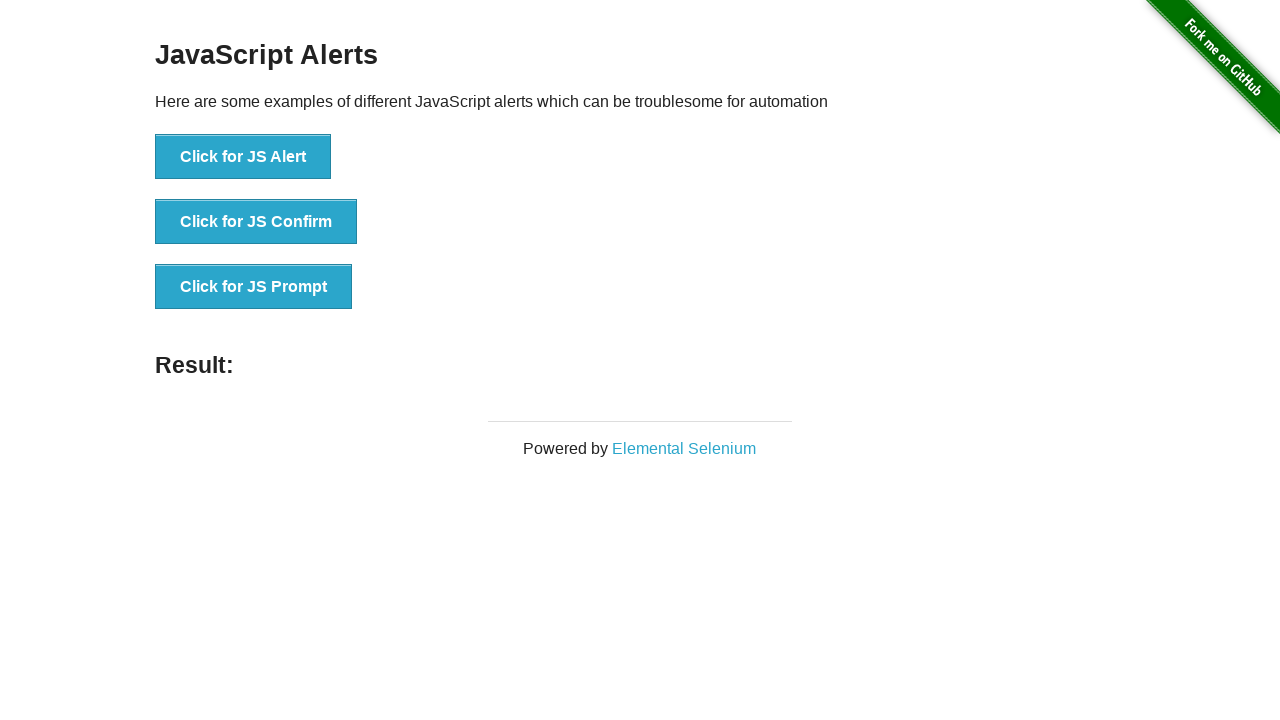

Clicked JS Confirm button to trigger the confirm dialog at (256, 222) on button[onclick='jsConfirm()']
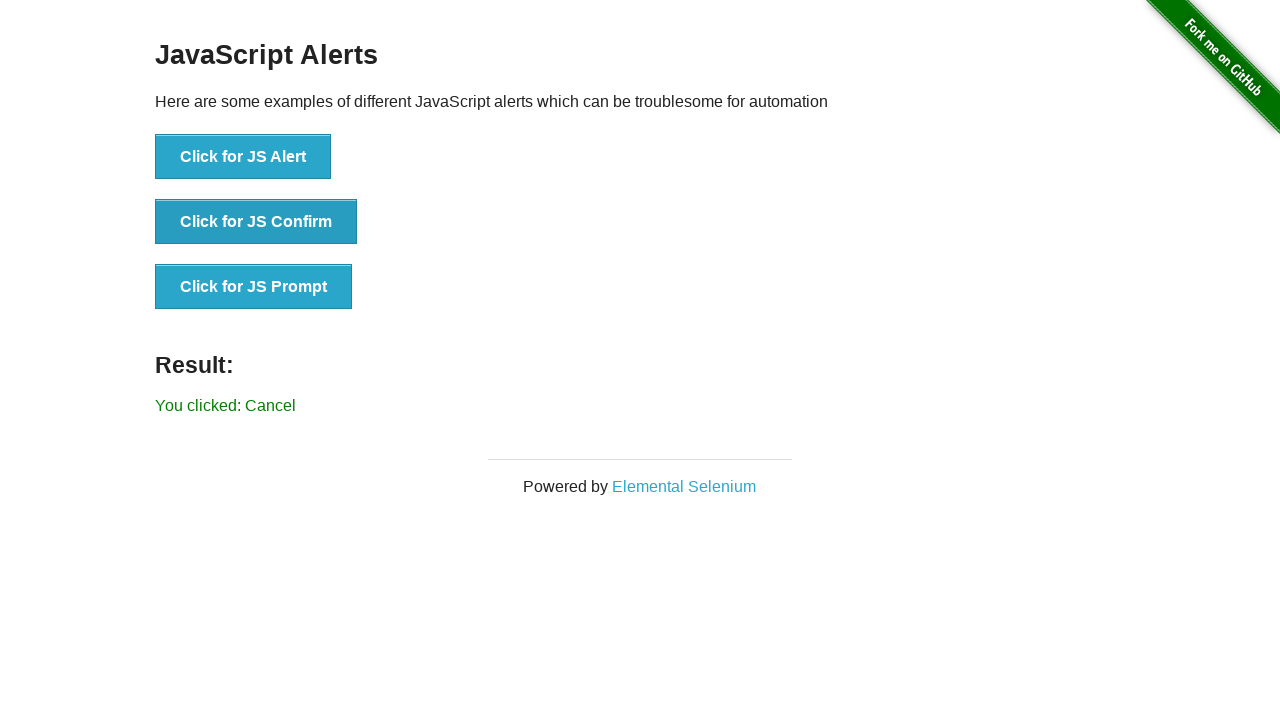

Set up dialog handler to dismiss the confirm dialog
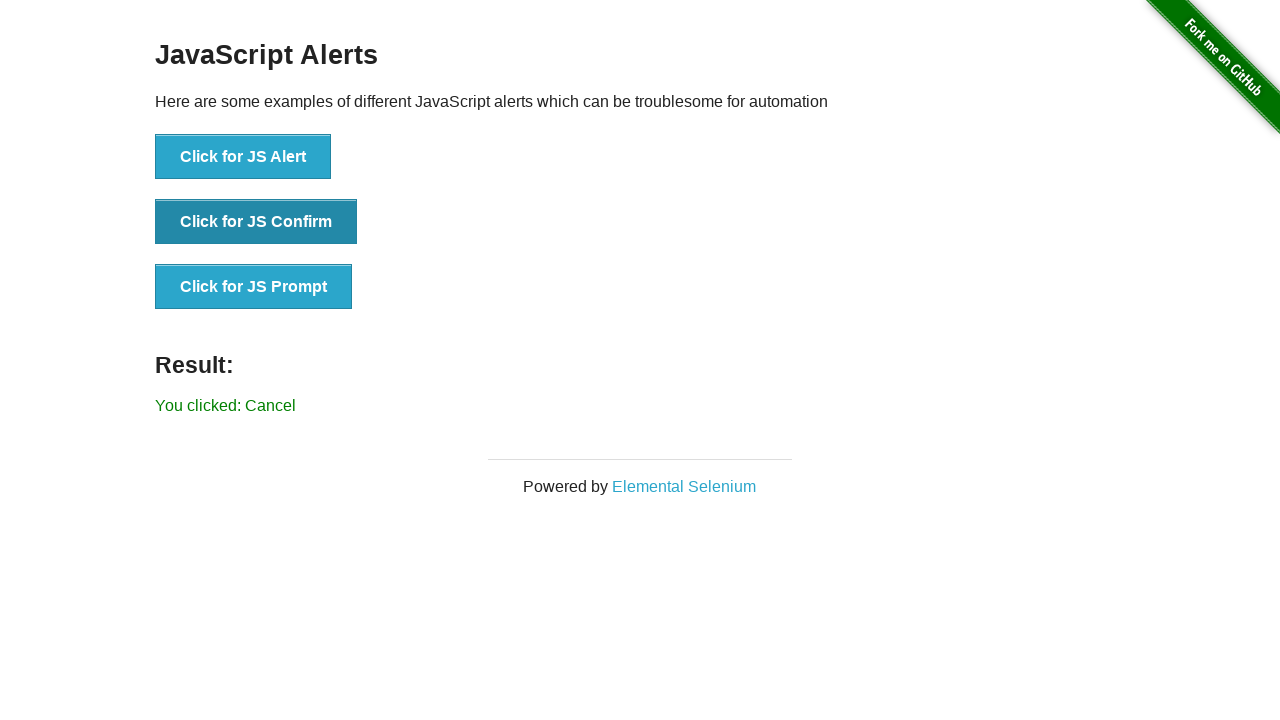

Re-clicked JS Confirm button and dismissed the confirm dialog at (256, 222) on button[onclick='jsConfirm()']
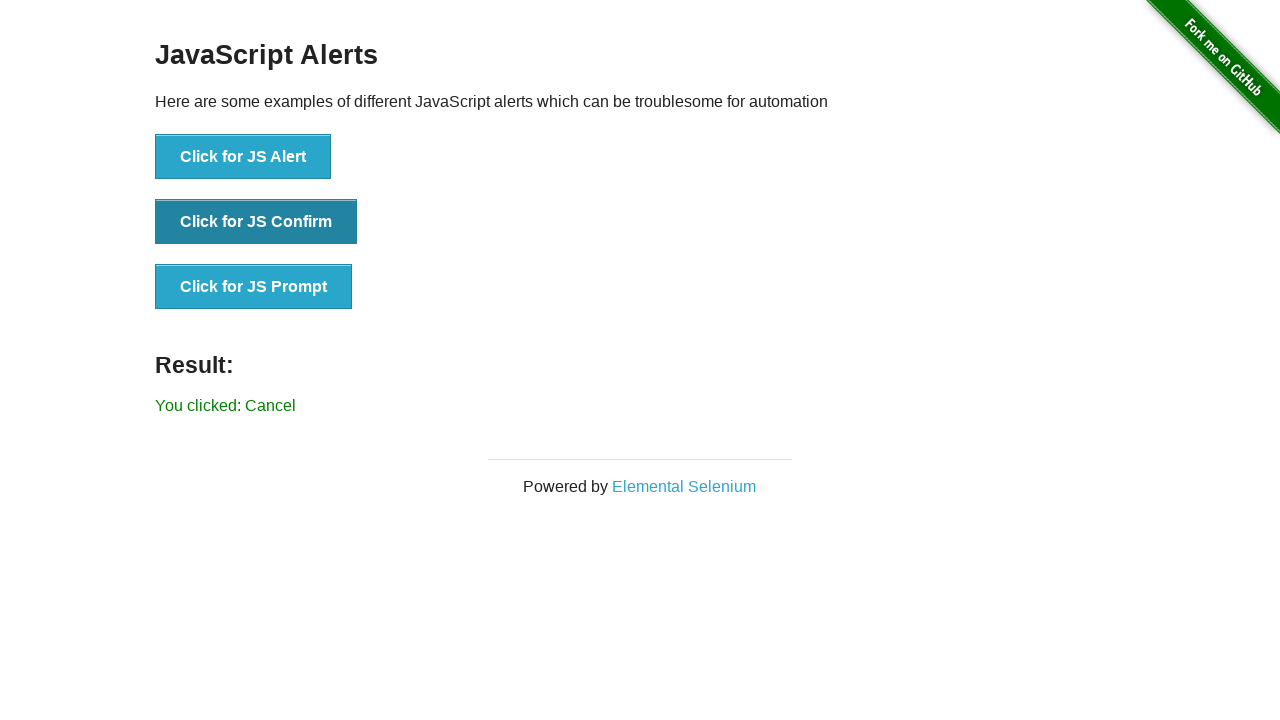

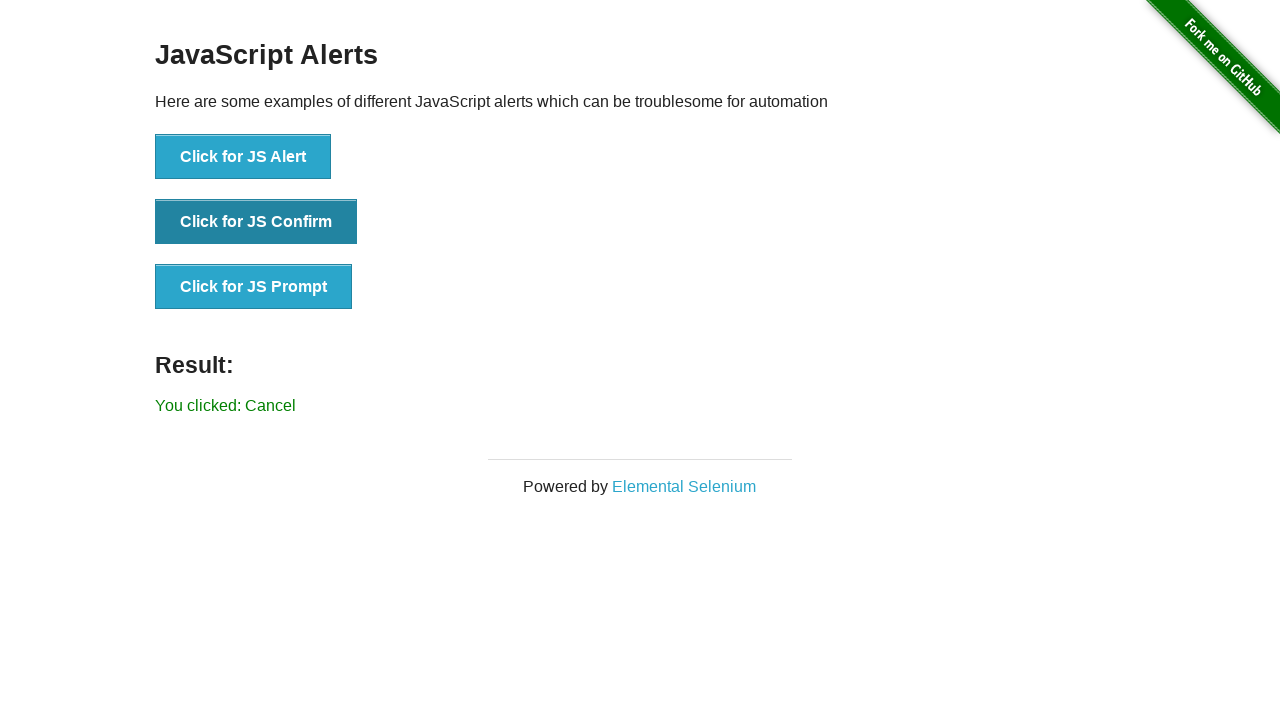